Navigates to a demo application login page and clicks the login button to proceed to the app page, verifying page elements load correctly.

Starting URL: https://demo.applitools.com

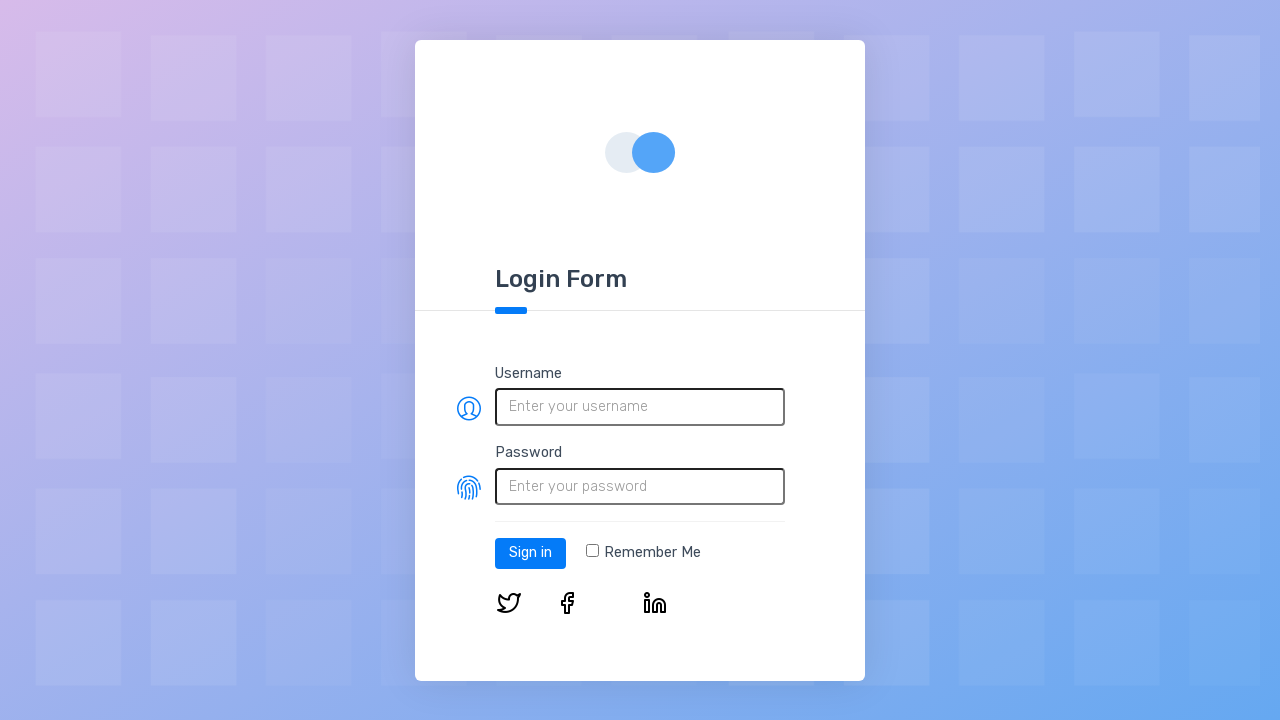

Set viewport size to 800x600
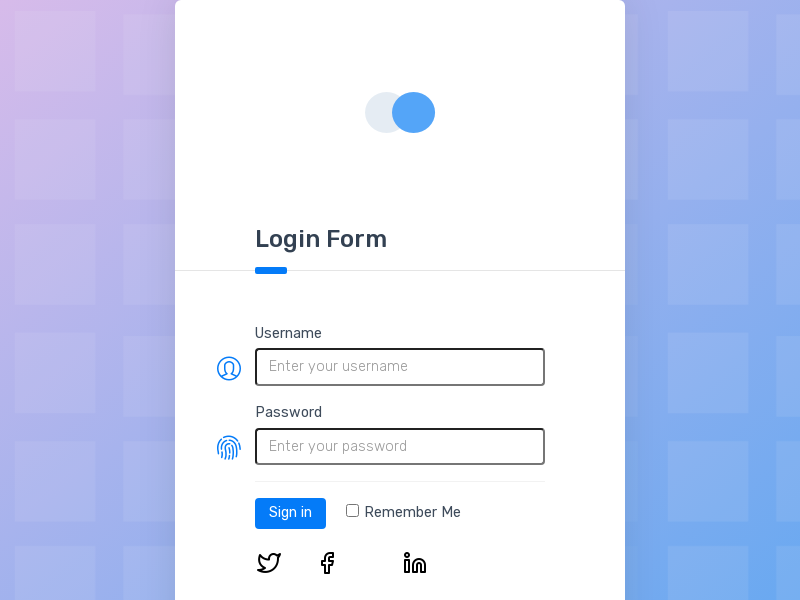

Login button loaded on the page
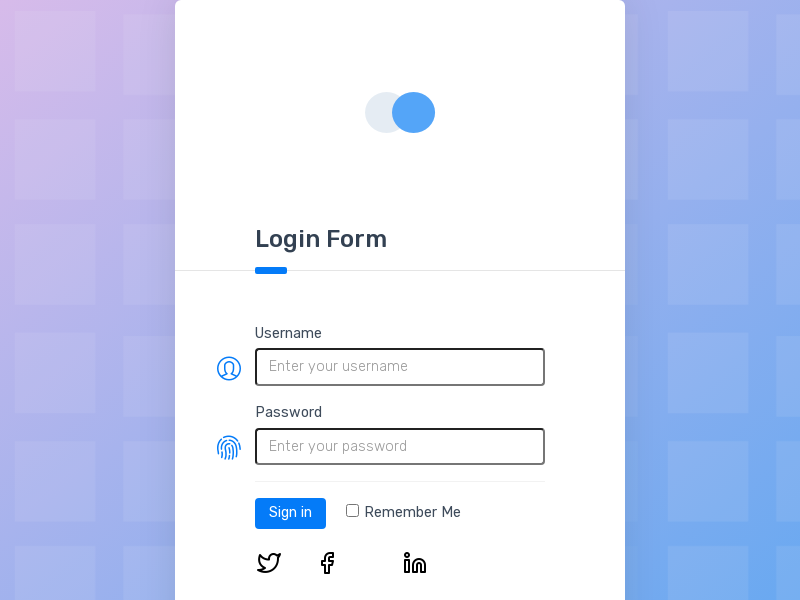

Clicked the login button to proceed to app page at (290, 513) on #log-in
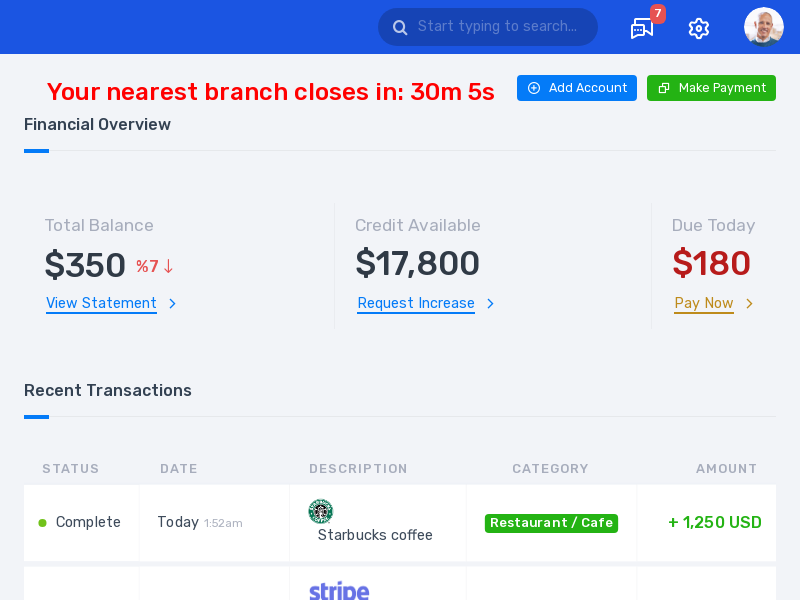

App page loaded successfully after login (network idle)
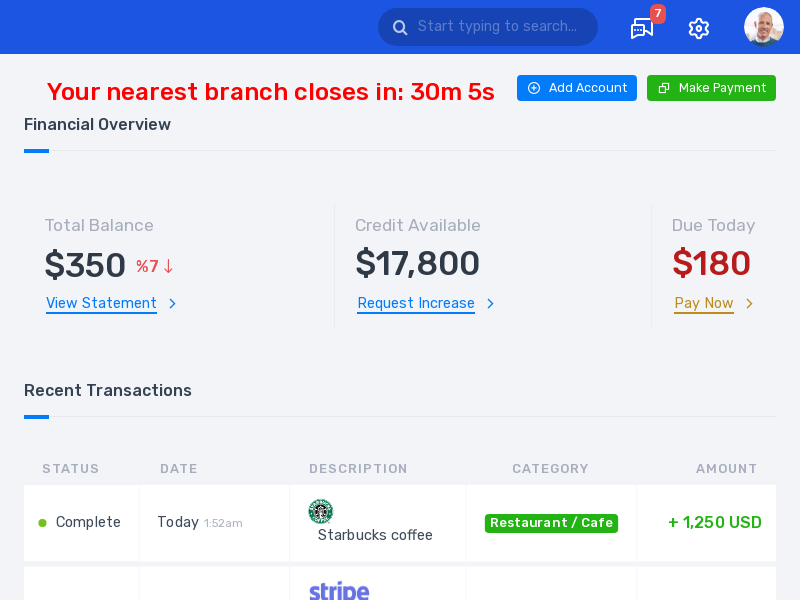

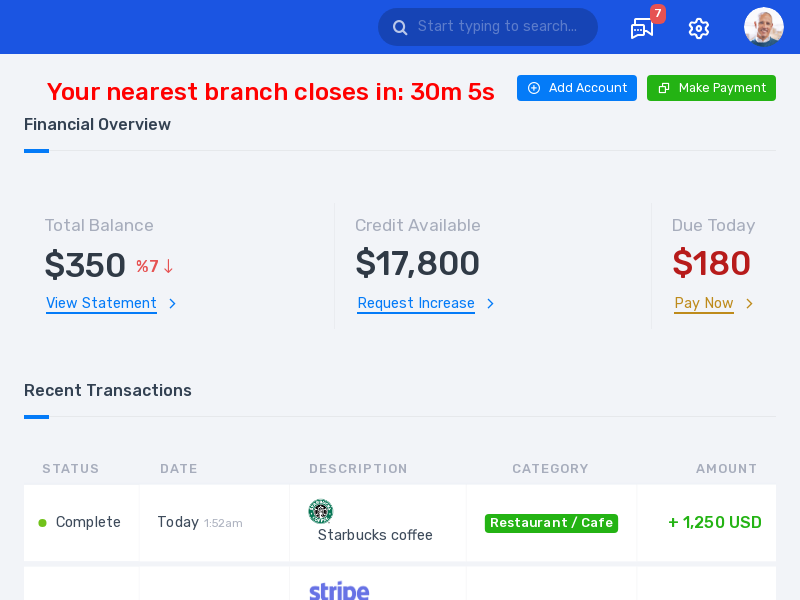